Navigates to the automationtalks.com website and verifies the page loads by checking the title

Starting URL: https://automationtalks.com/

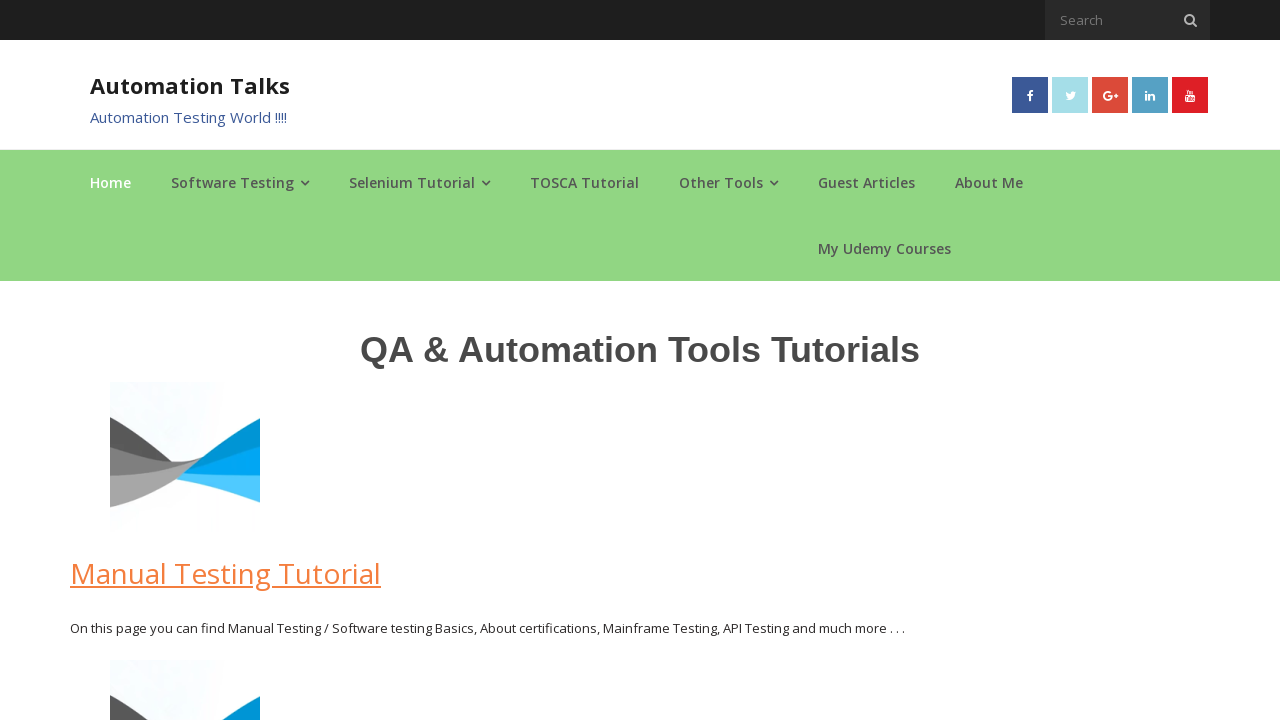

Navigated to https://automationtalks.com/
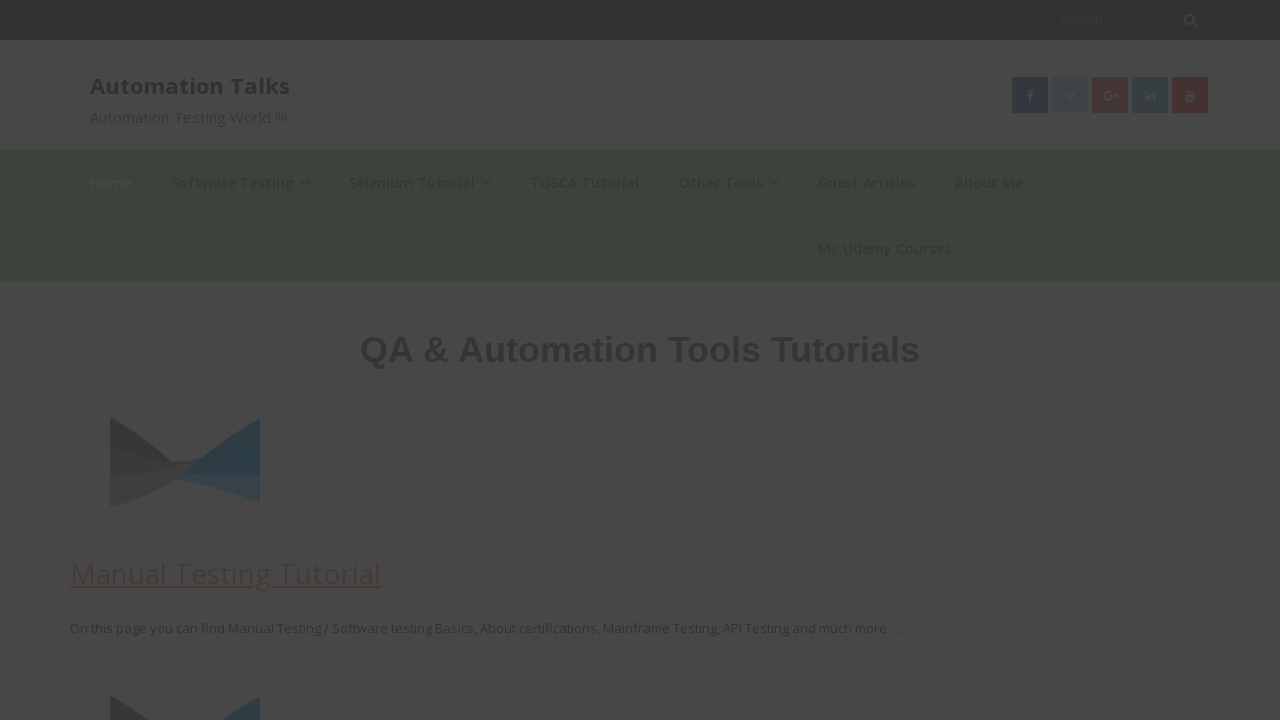

Page DOM content loaded
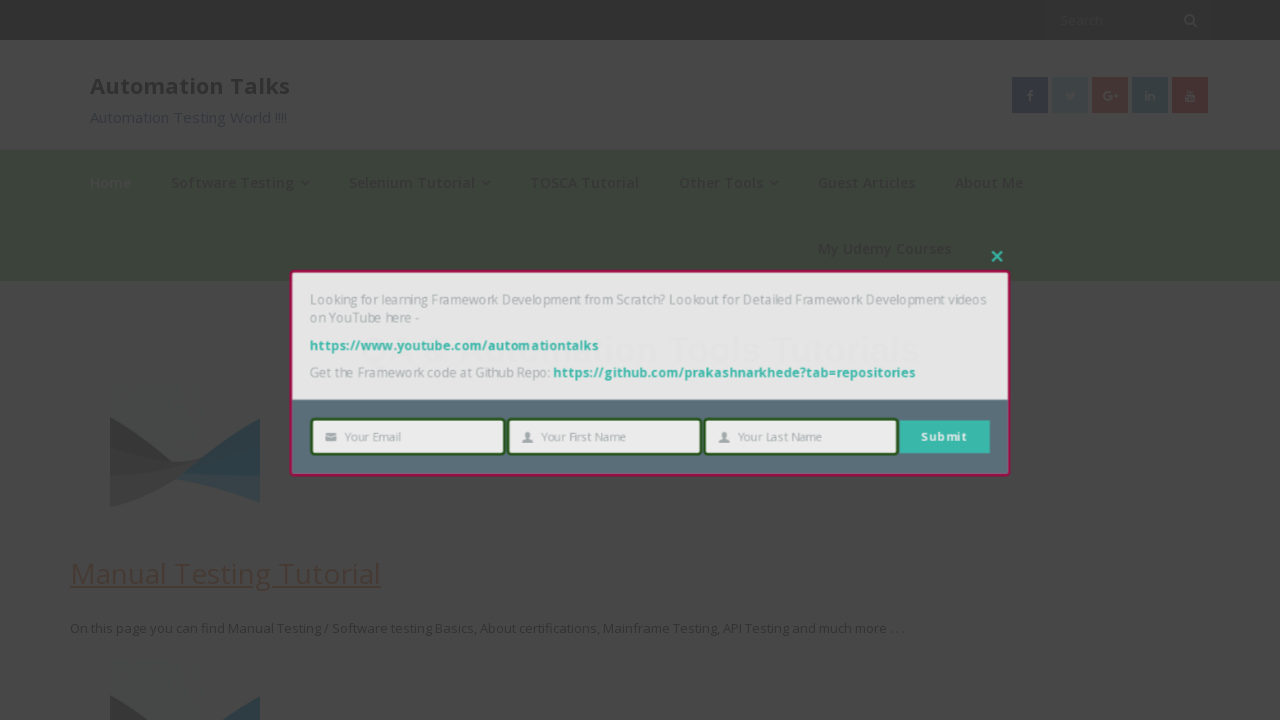

Retrieved page title: 'AutomationTalks - Learn Automation Testing'
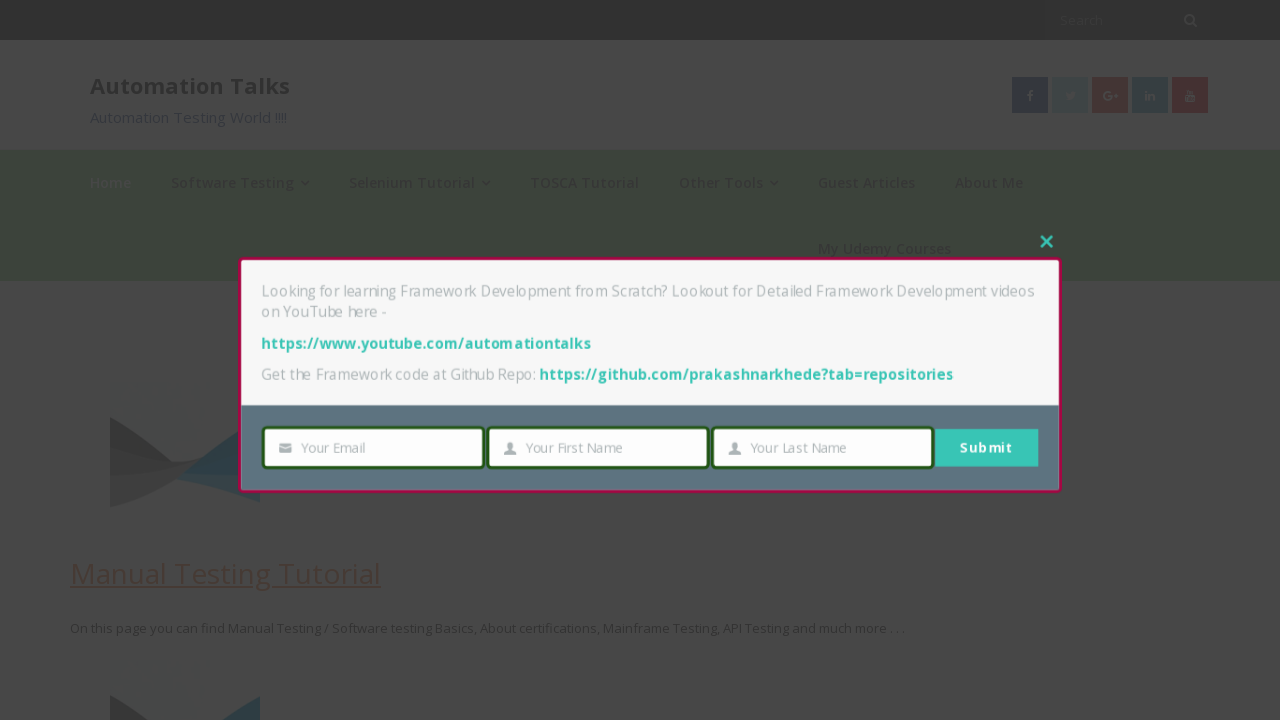

Verified page title is not empty
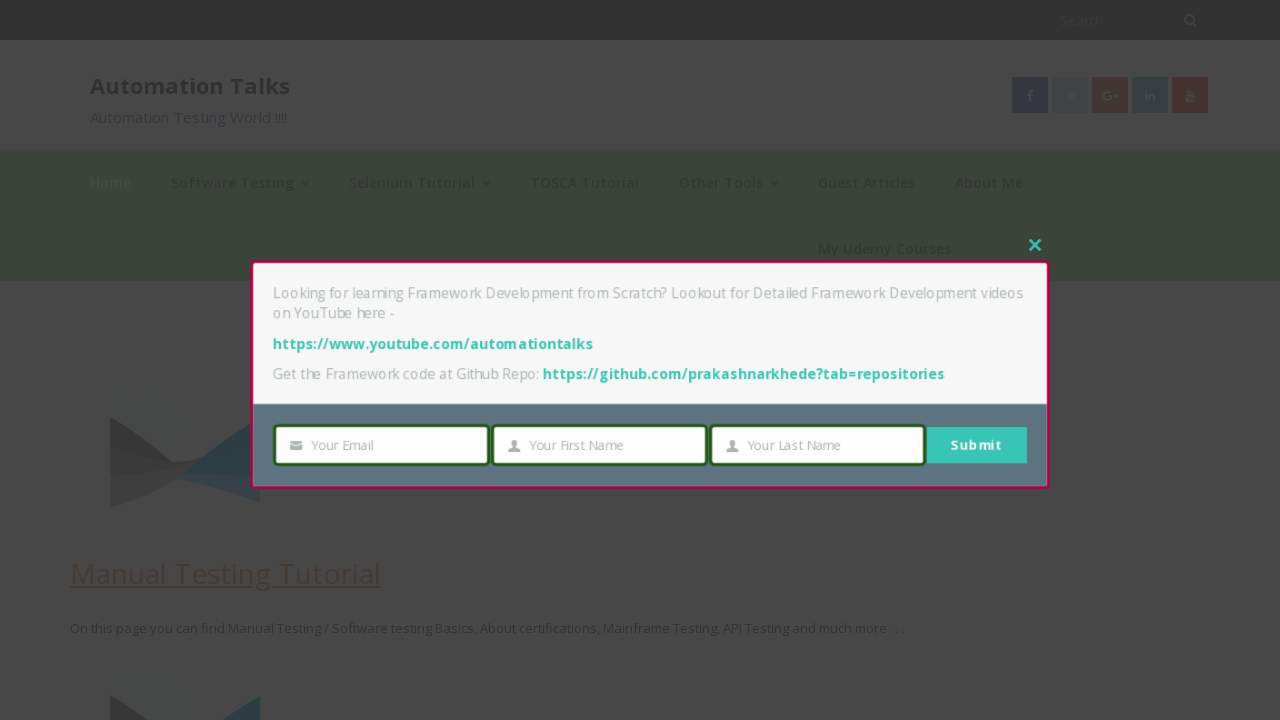

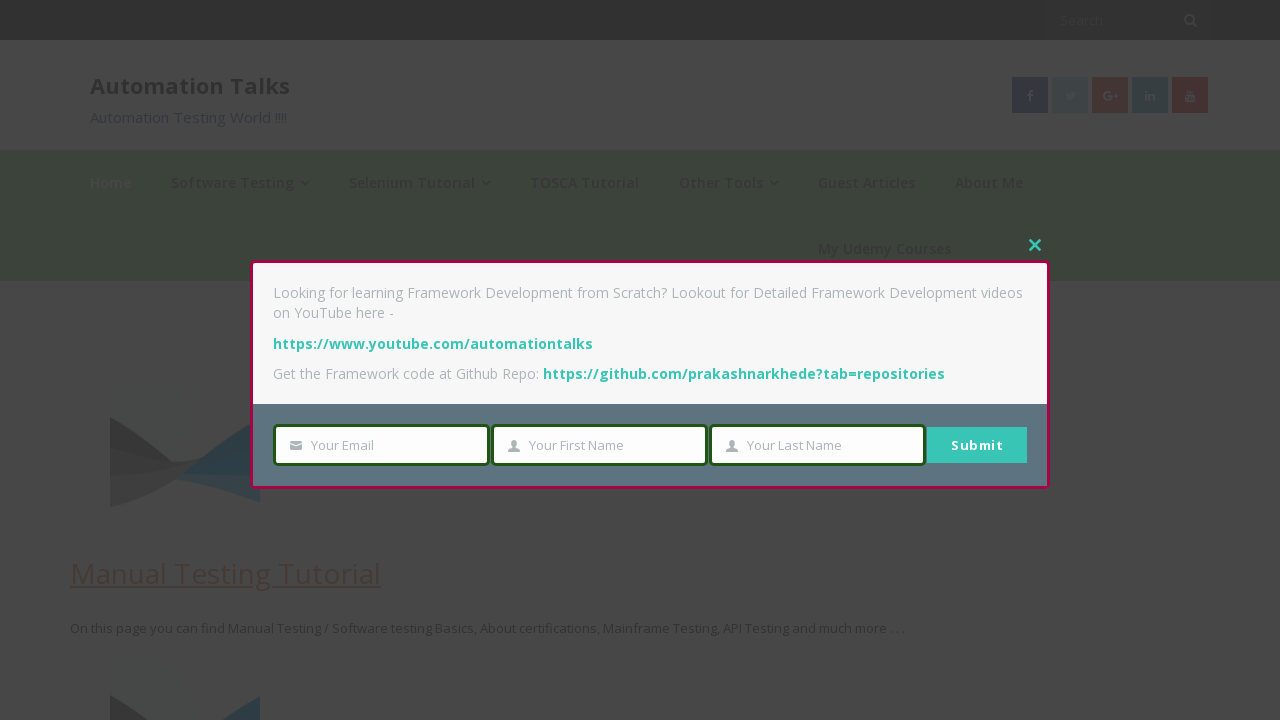